Tests JavaScript prompt alert functionality by clicking the prompt button, entering text into the alert, and accepting it

Starting URL: https://the-internet.herokuapp.com/javascript_alerts

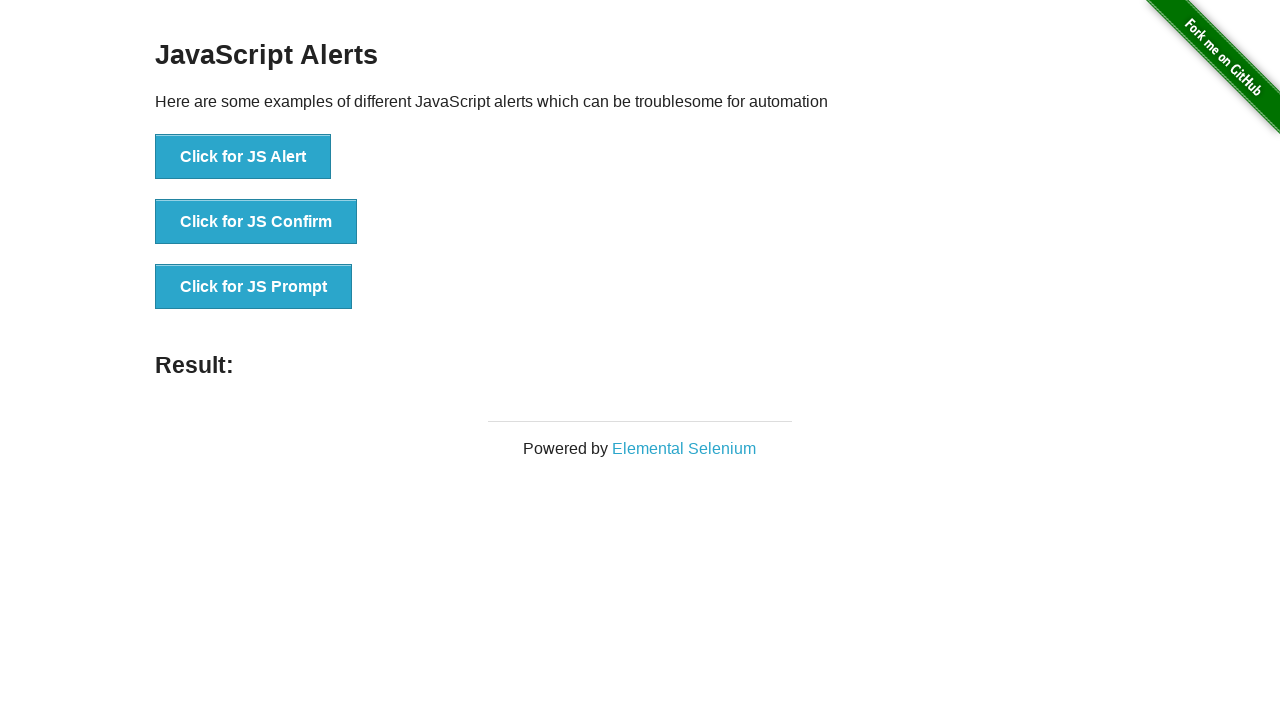

Clicked the JavaScript prompt button at (254, 287) on xpath=//button[normalize-space()='Click for JS Prompt']
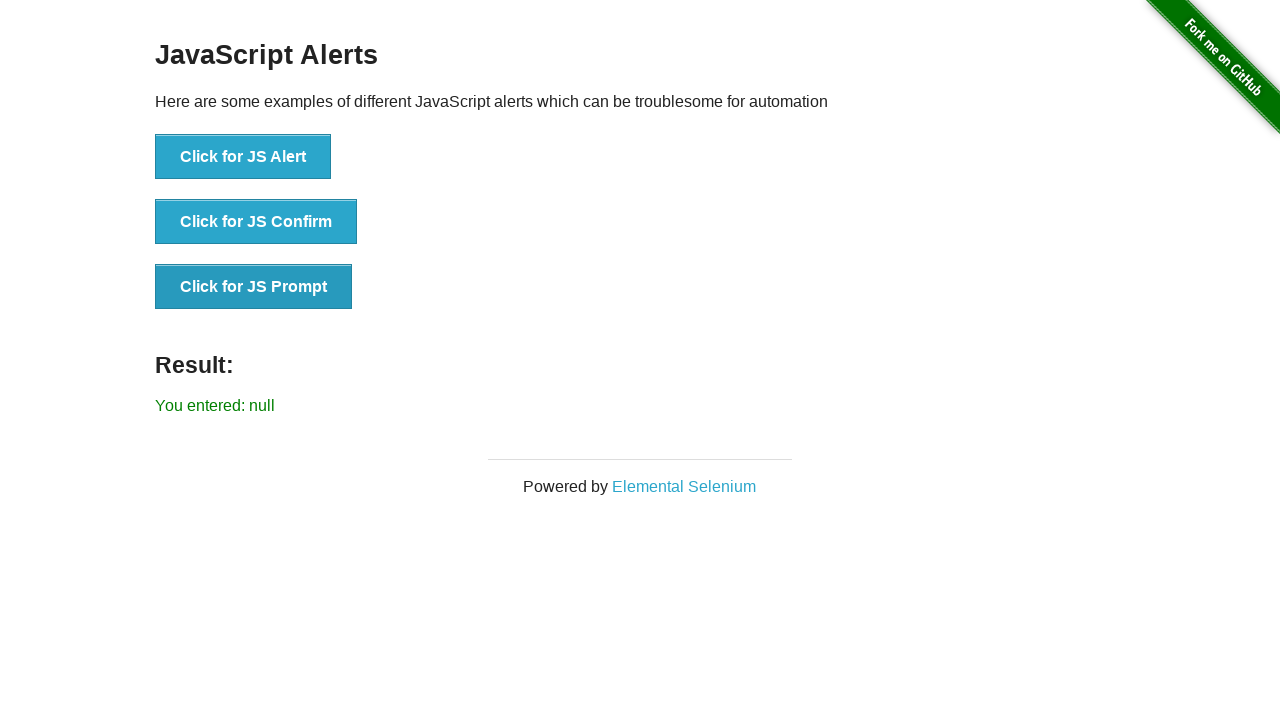

Set up dialog handler to accept prompt with test message
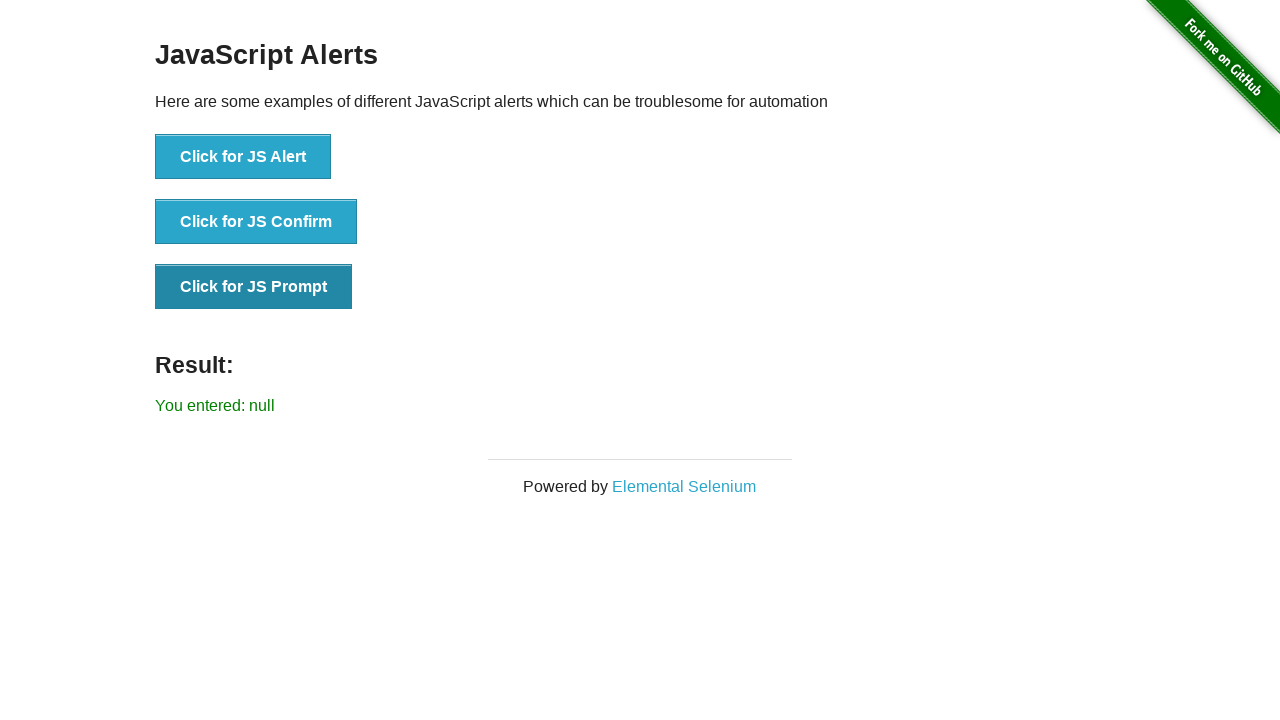

Waited for result message to appear after accepting prompt
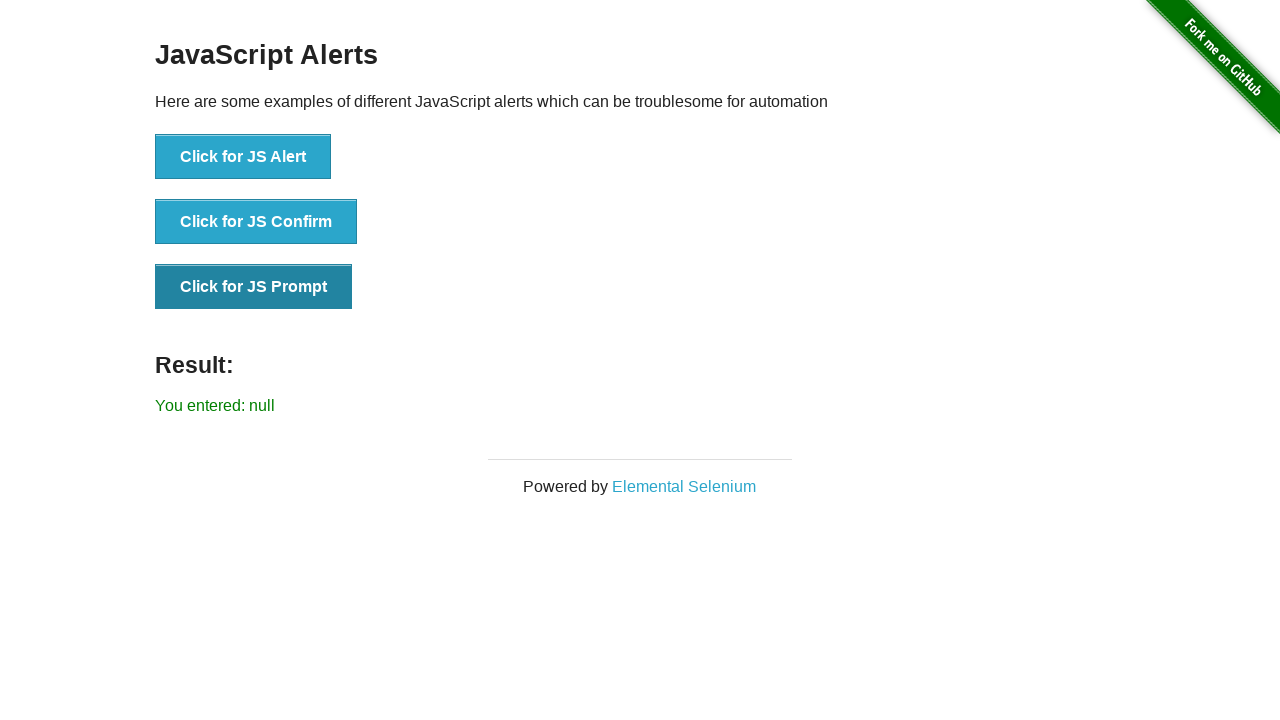

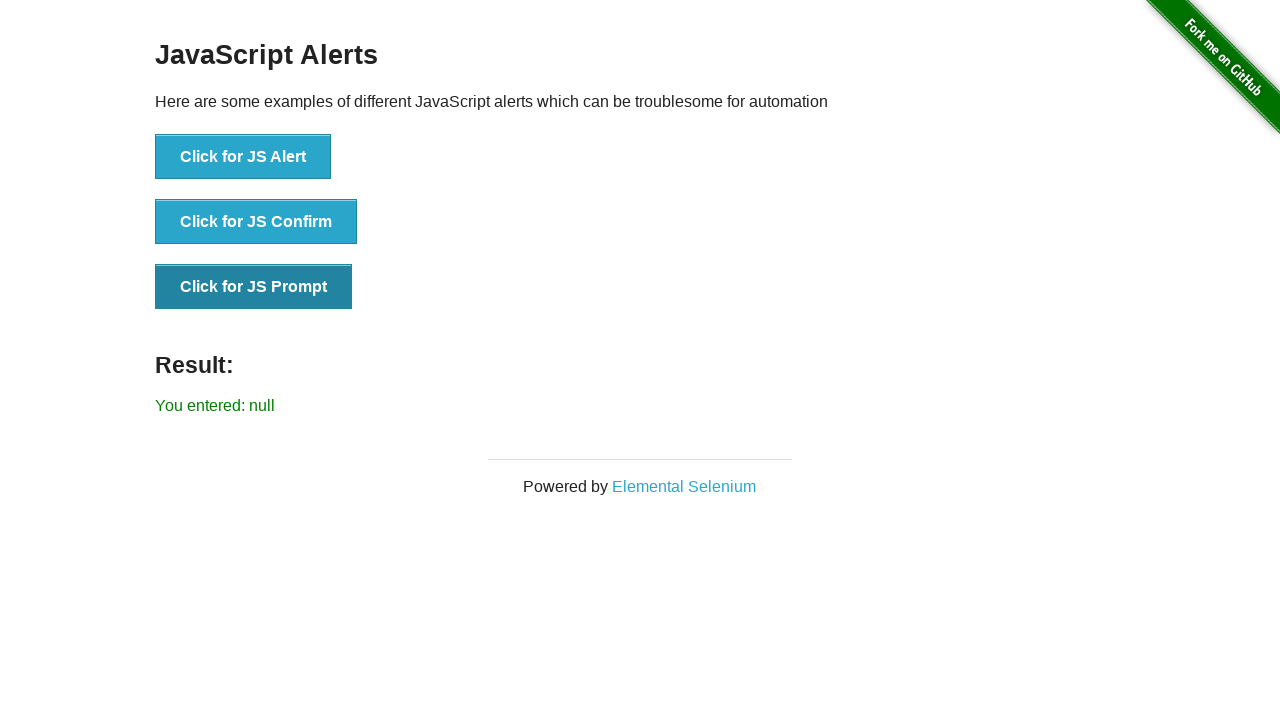